Verifies the third success button text contains one of the expected values (foo, baz, qux, or bar)

Starting URL: https://the-internet.herokuapp.com/challenging_dom

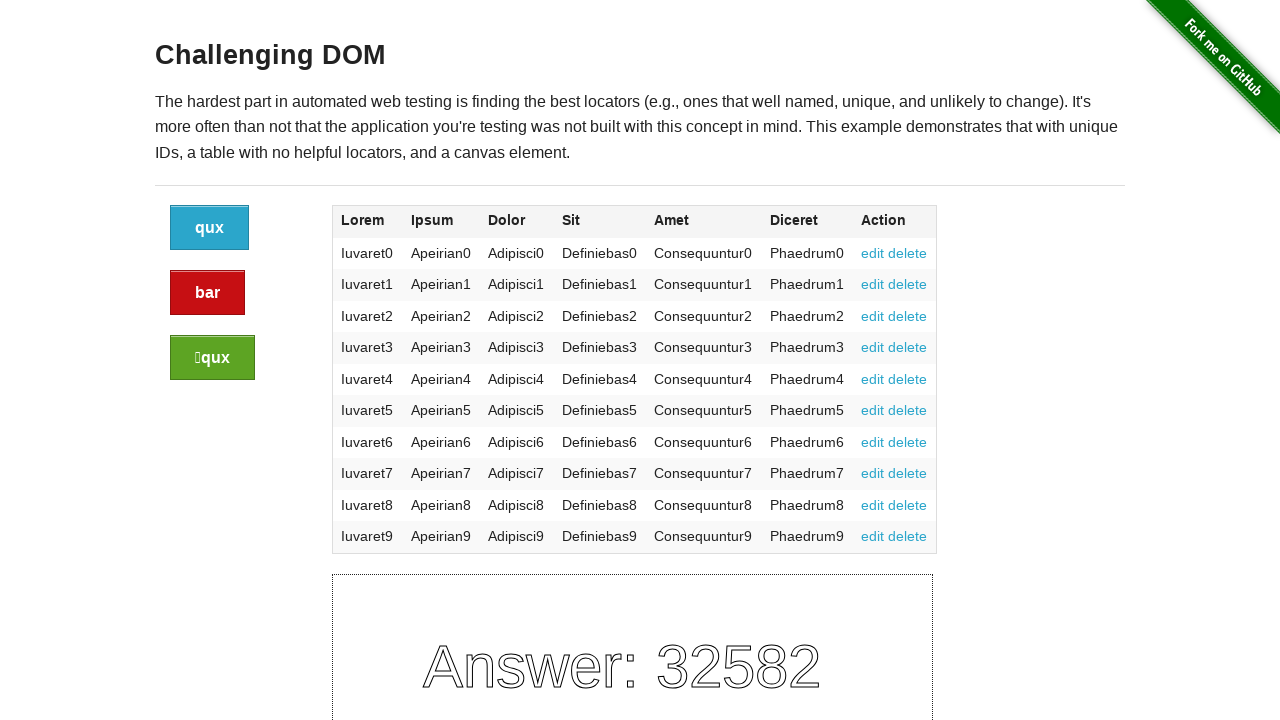

Navigated to the-internet.herokuapp.com/challenging_dom
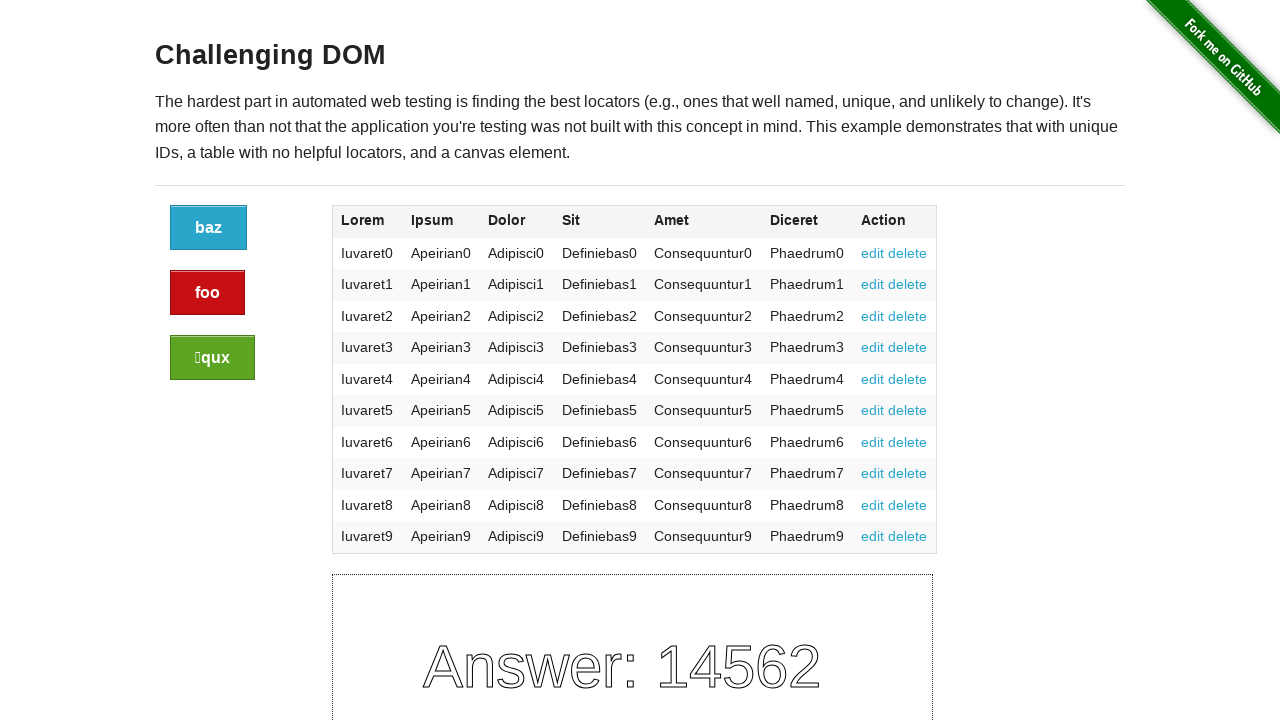

Retrieved text content from third success button
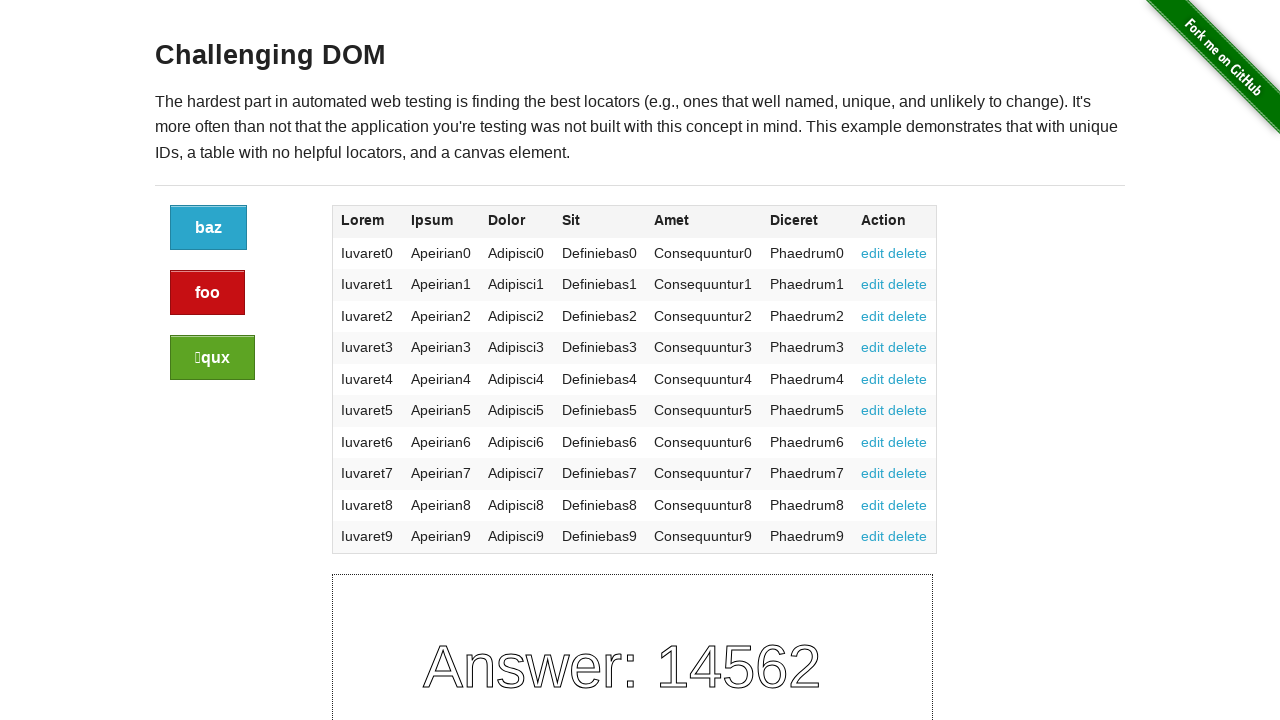

Defined expected button text values: foo, baz, qux, bar
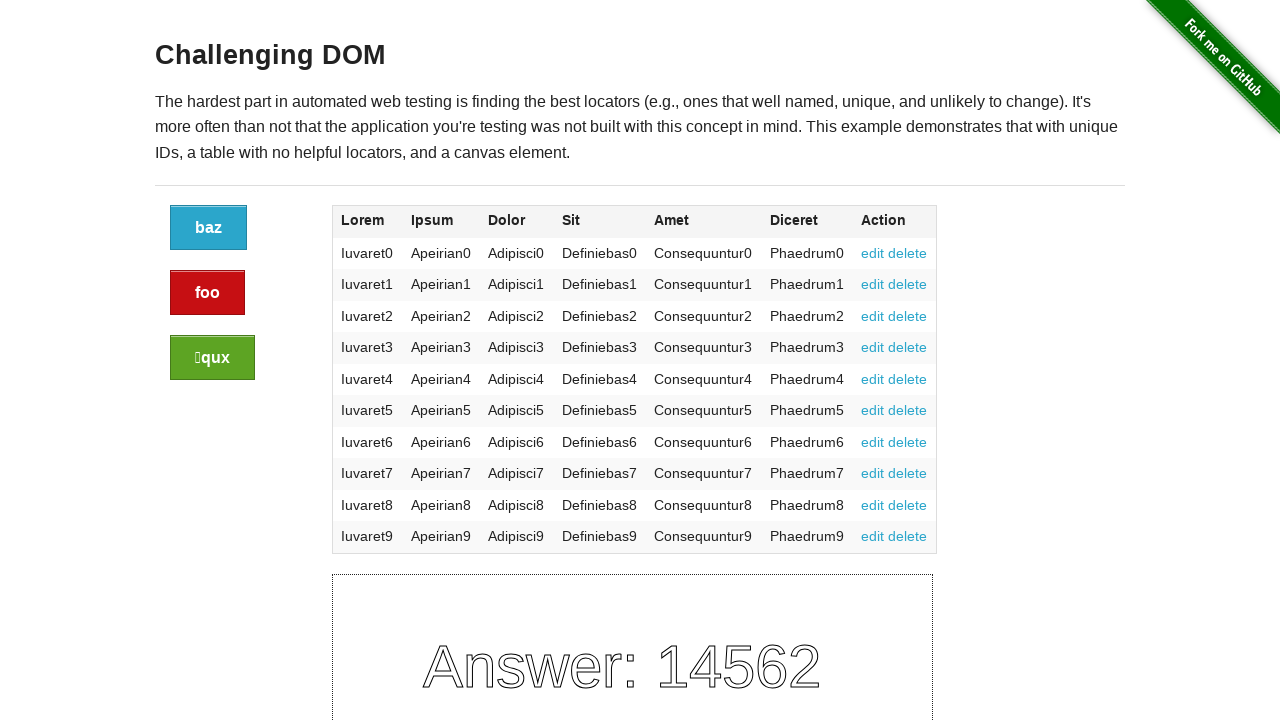

Verified button text 'qux' is one of the expected values
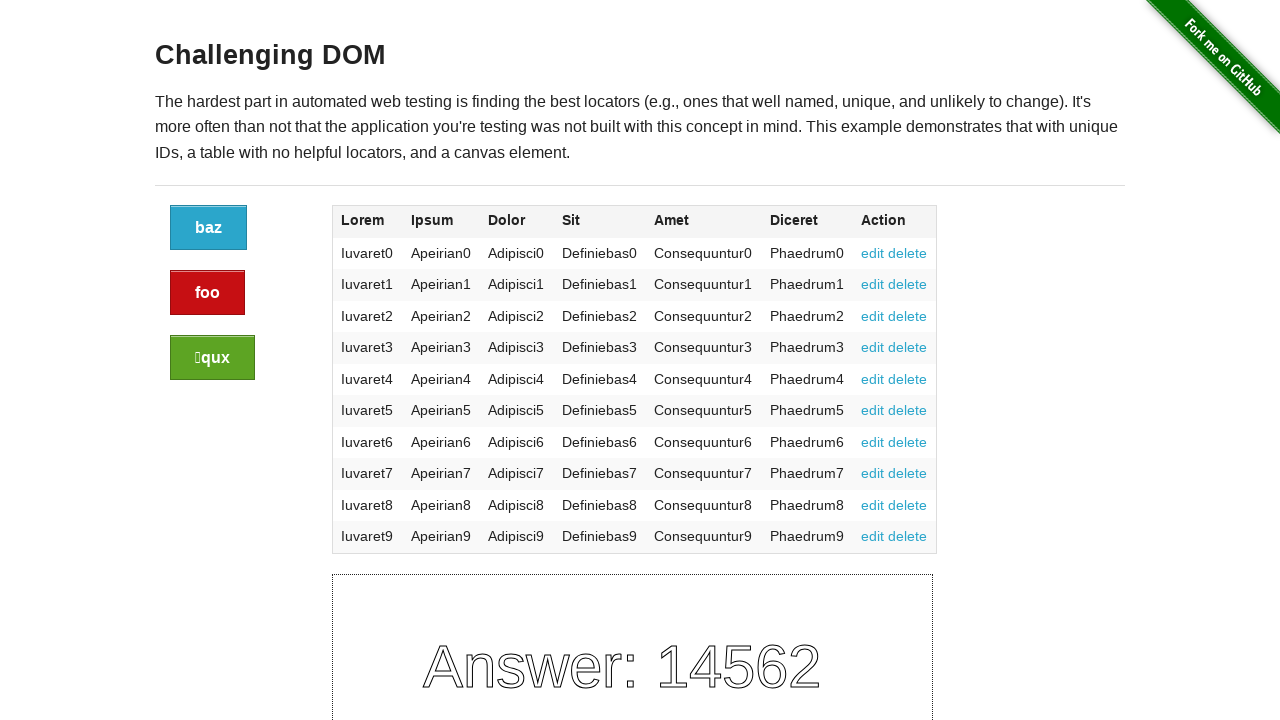

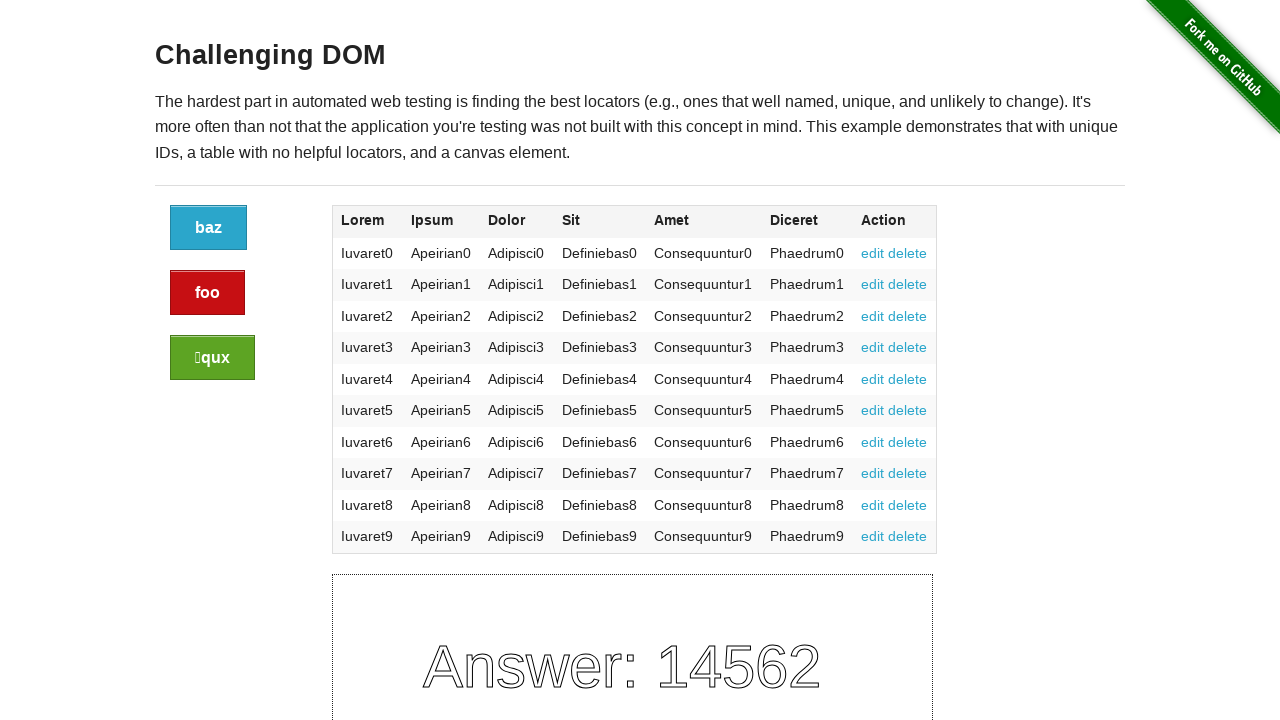